Tests JavaScript prompt alert functionality by triggering a prompt dialog, entering text into it, and accepting the alert

Starting URL: https://demoqa.com/alerts

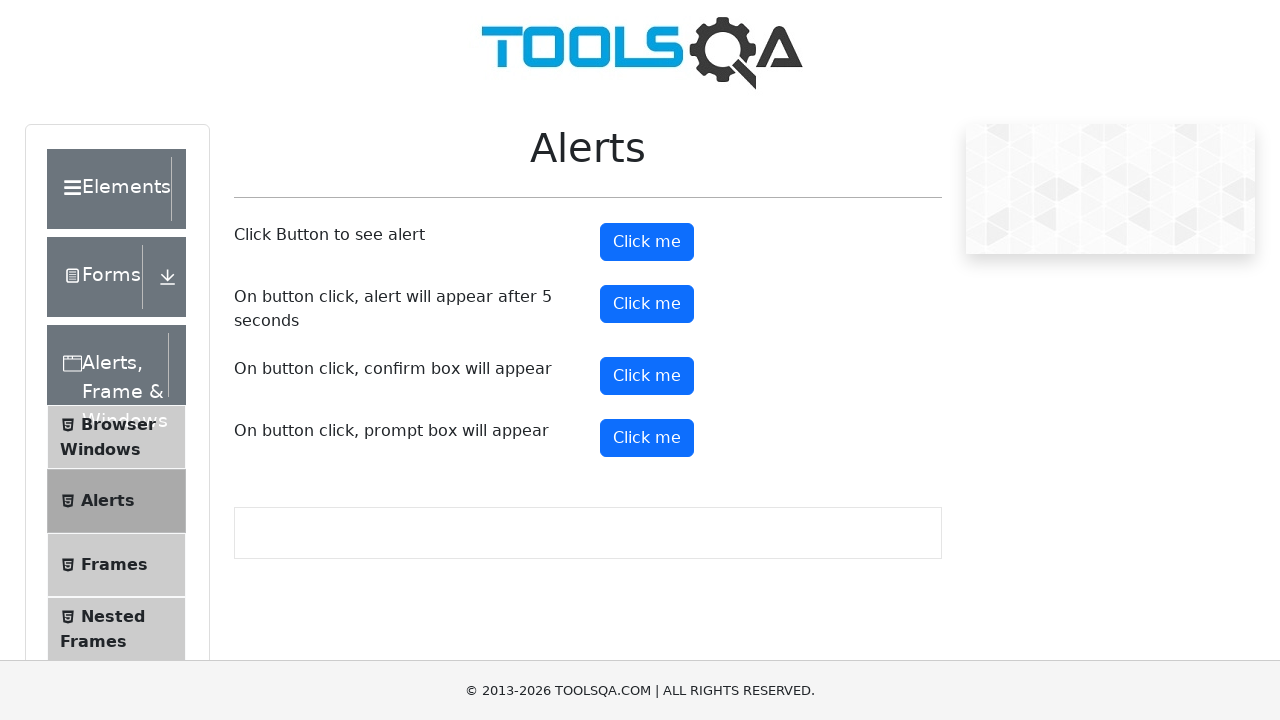

Clicked prompt alert button at (647, 438) on #promtButton
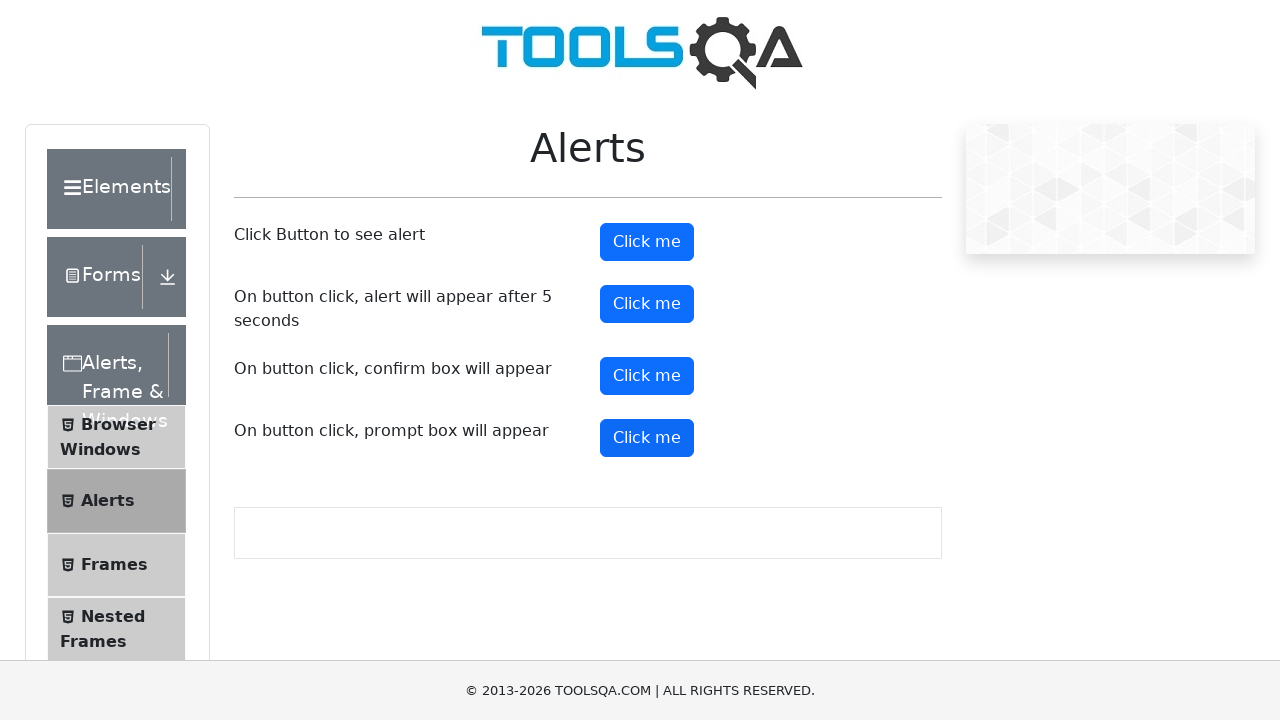

Registered dialog handler for prompt alert
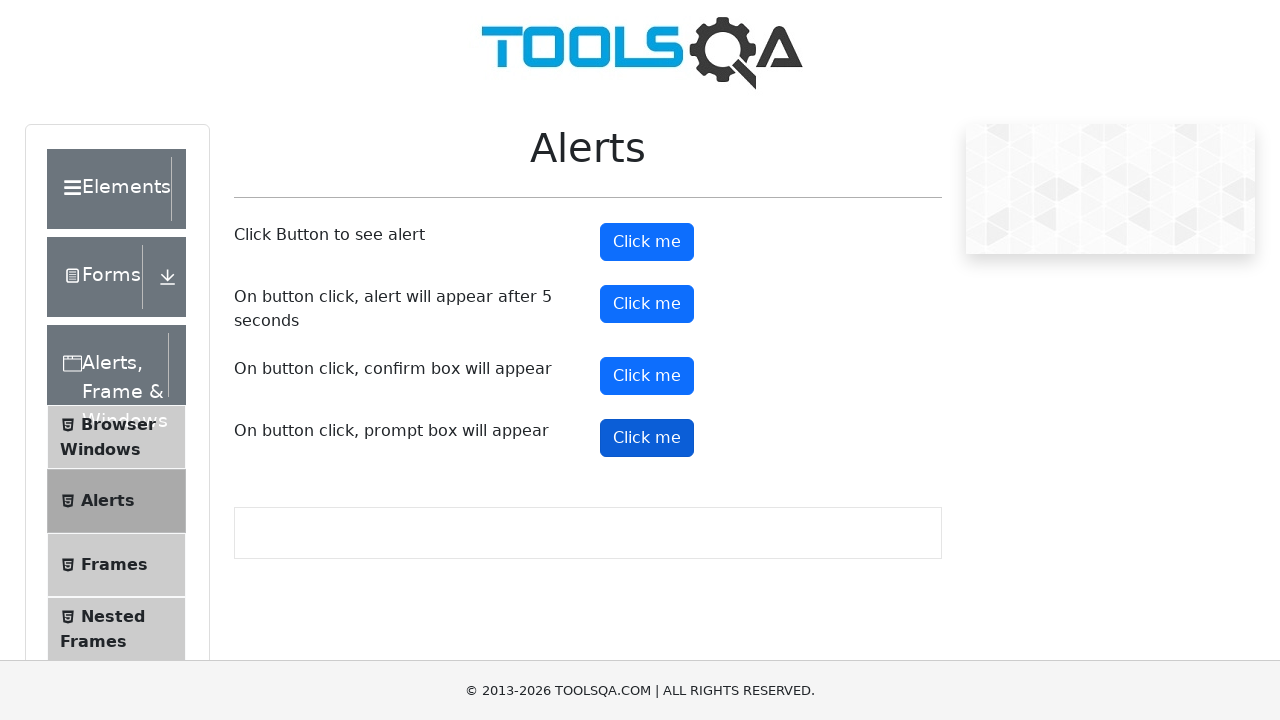

Waited for dialog to be processed and accepted with 'Test User' input
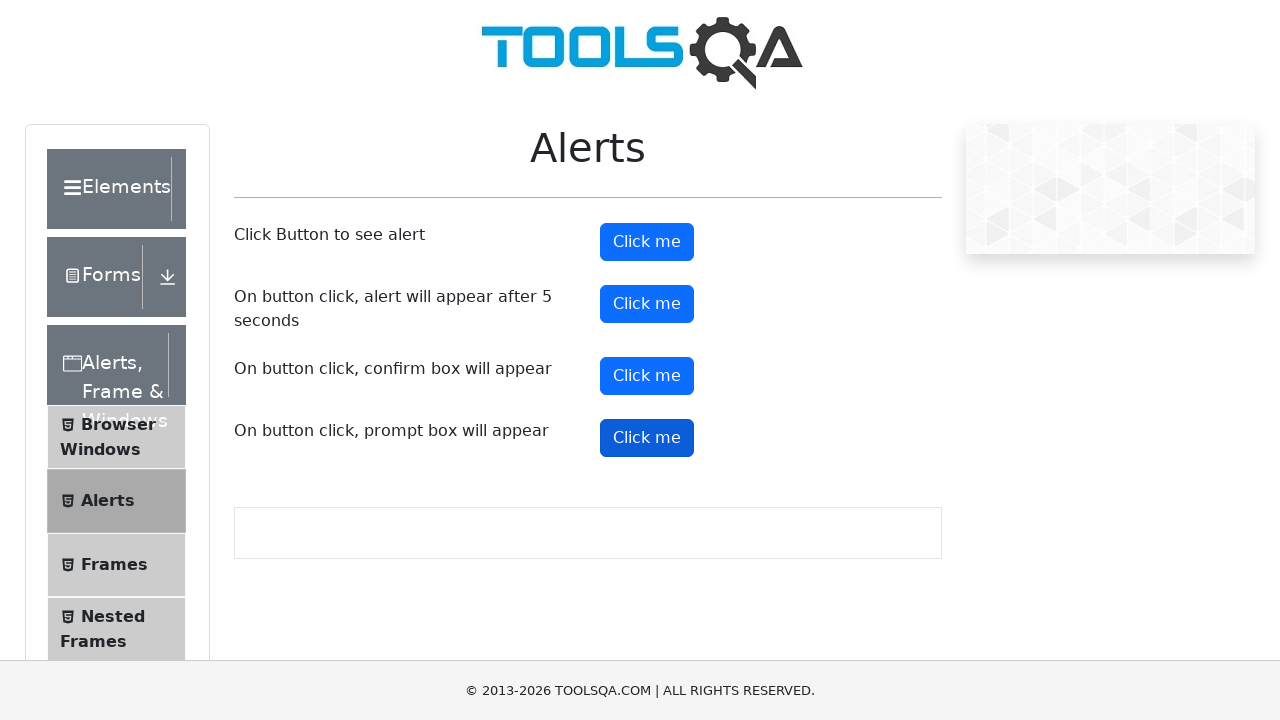

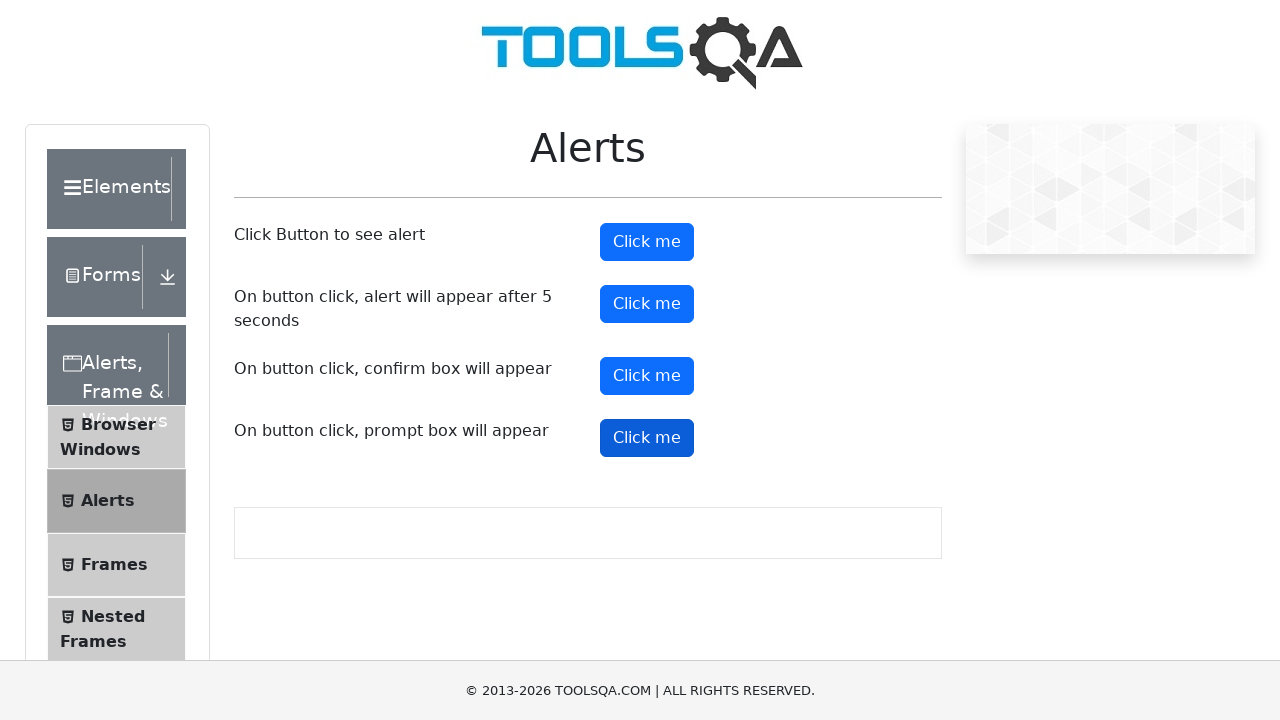